Tests hover functionality by hovering over user avatars and verifying that user information becomes visible

Starting URL: https://the-internet.herokuapp.com/hovers

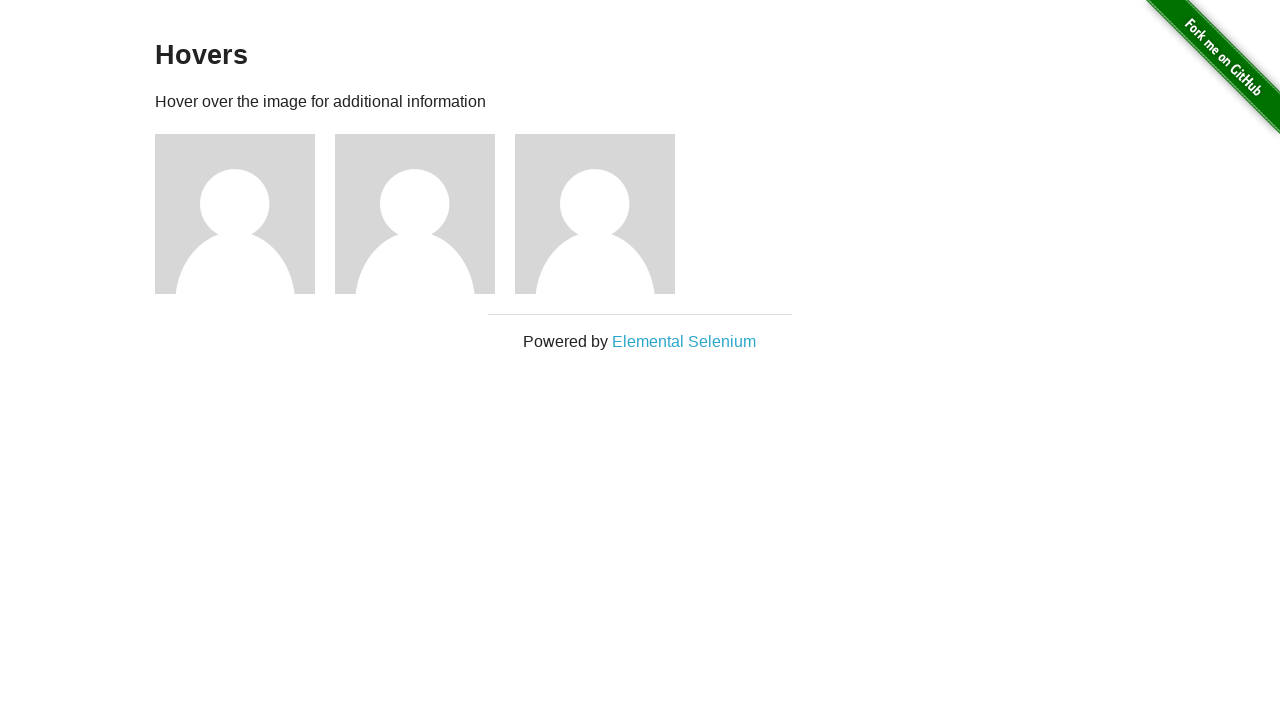

Located all user avatar images
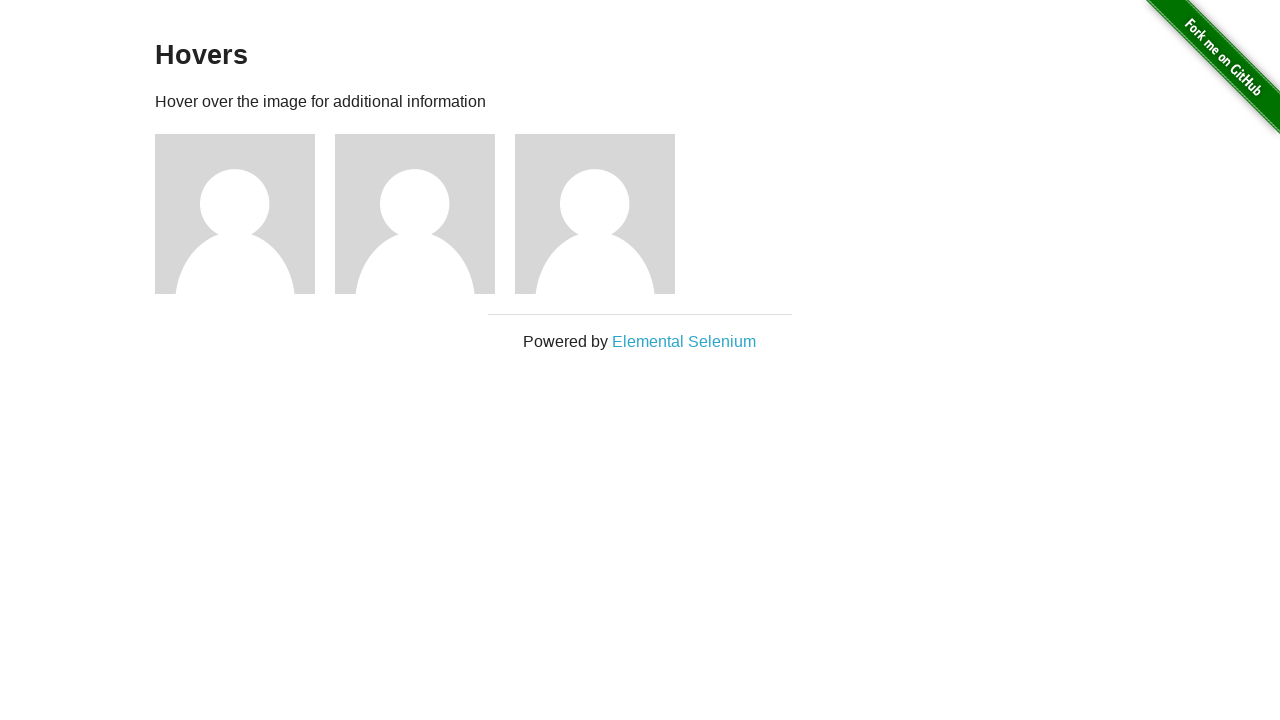

Hovered over user avatar 1 at (235, 214) on div.figure img >> nth=0
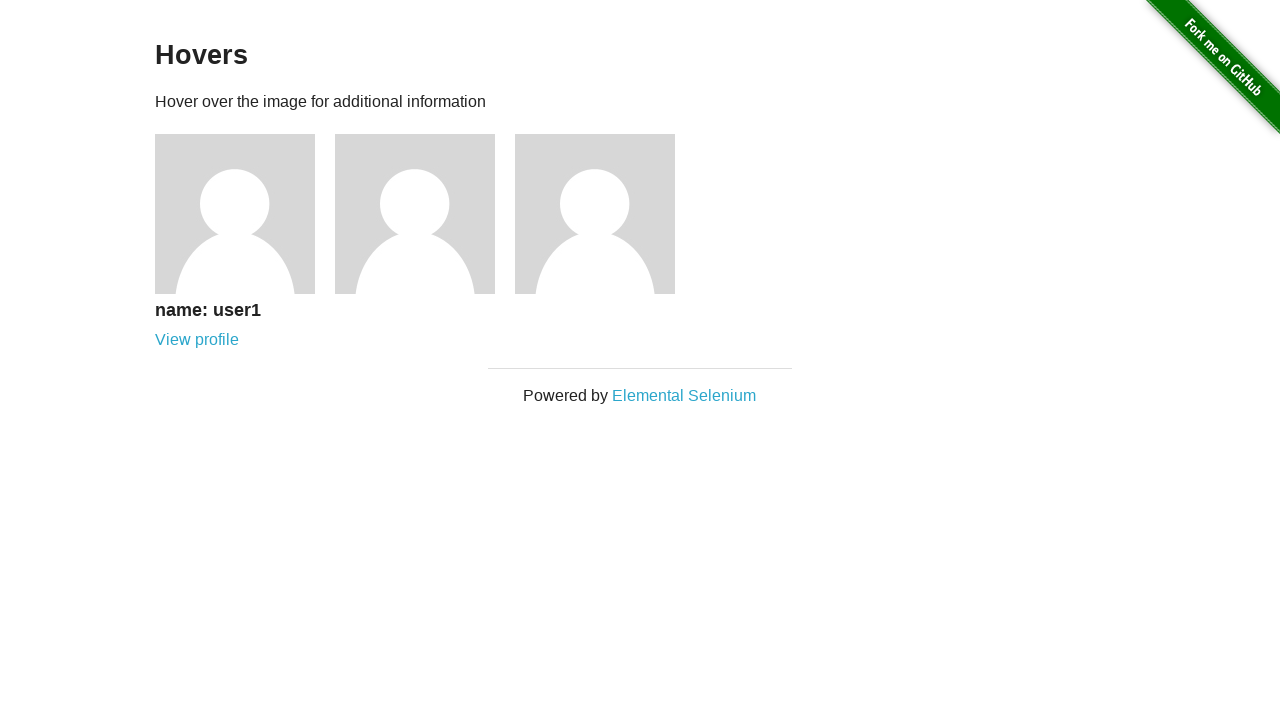

User information for avatar 1 became visible
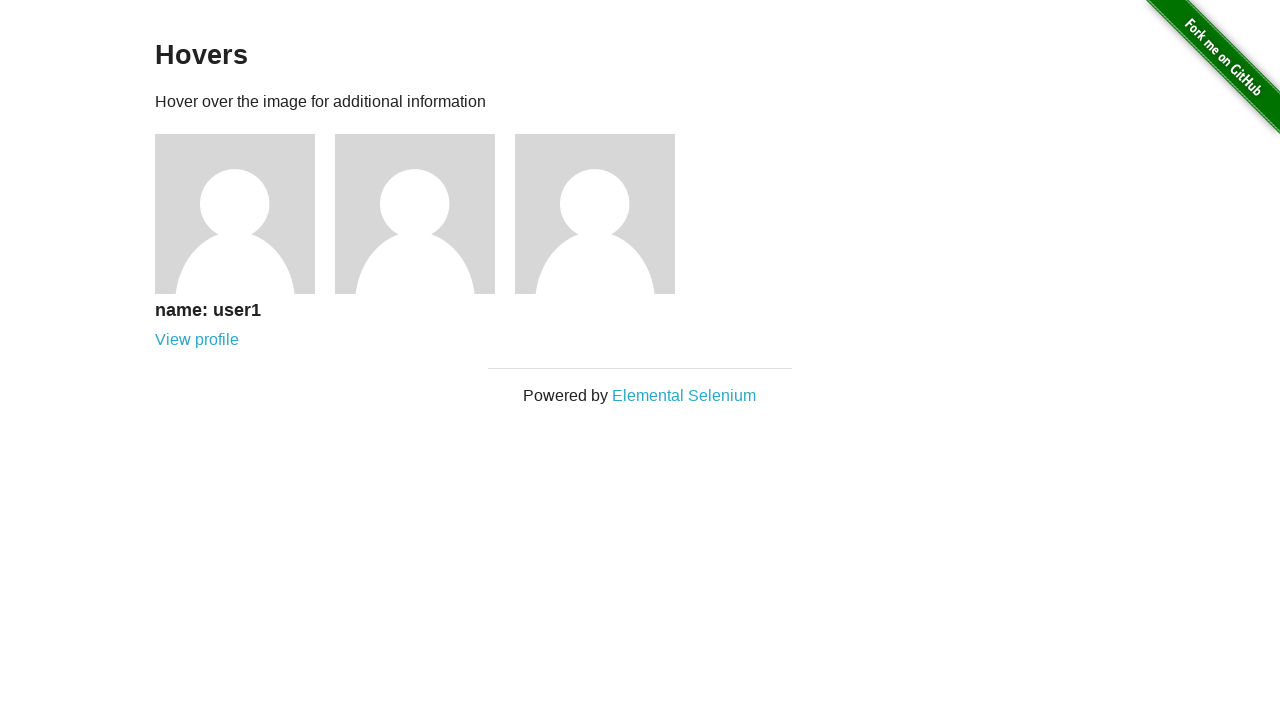

Verified user name for avatar 1: 'name: user1'
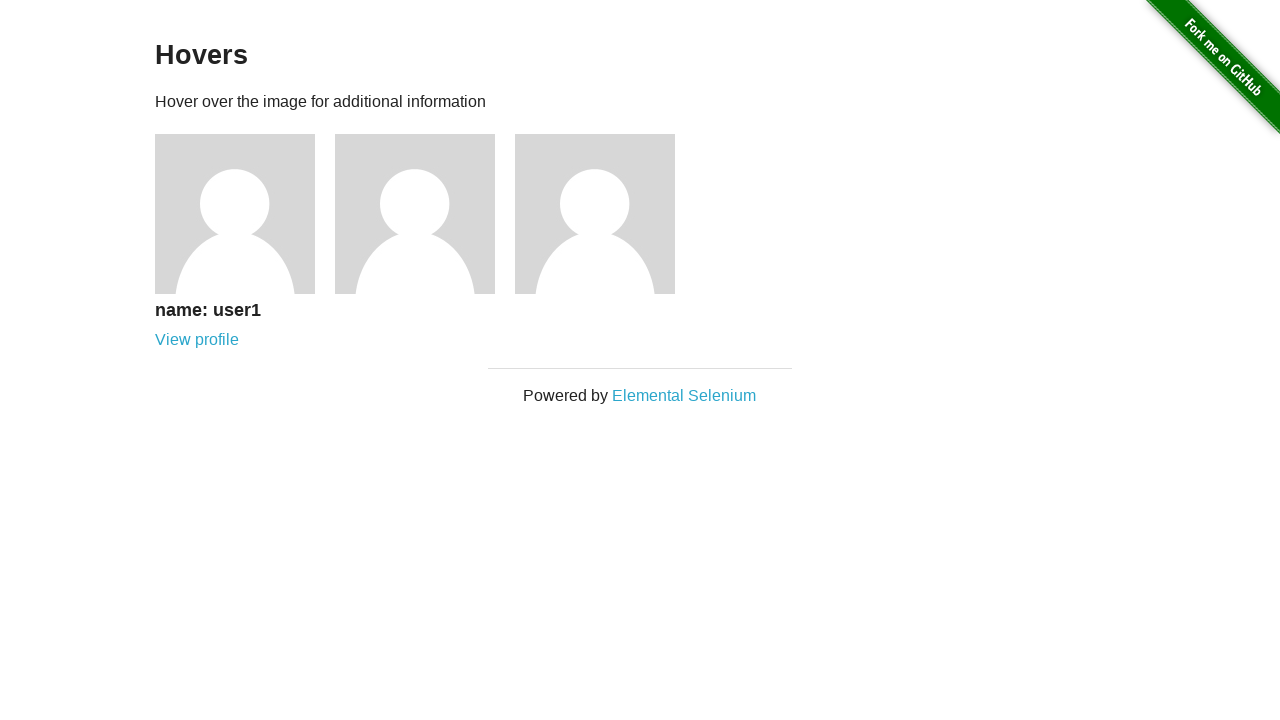

Verified profile link text for avatar 1: 'View profile'
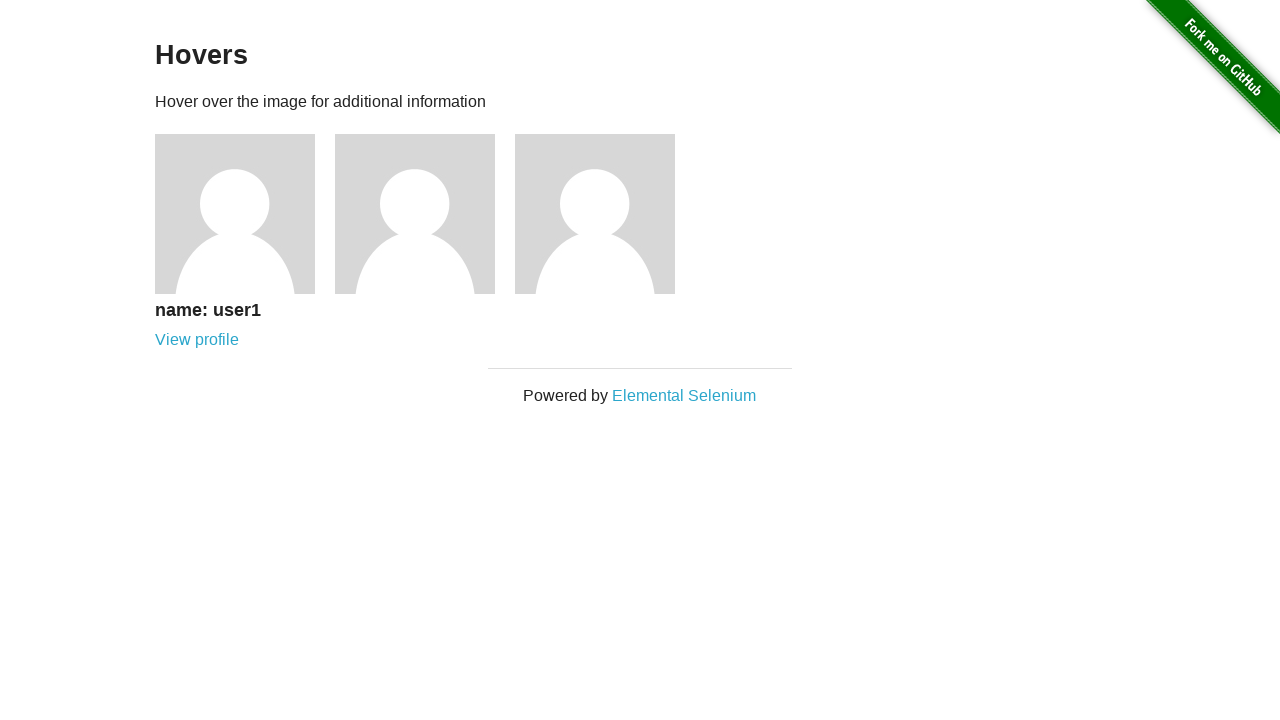

Hovered over user avatar 2 at (415, 214) on div.figure img >> nth=1
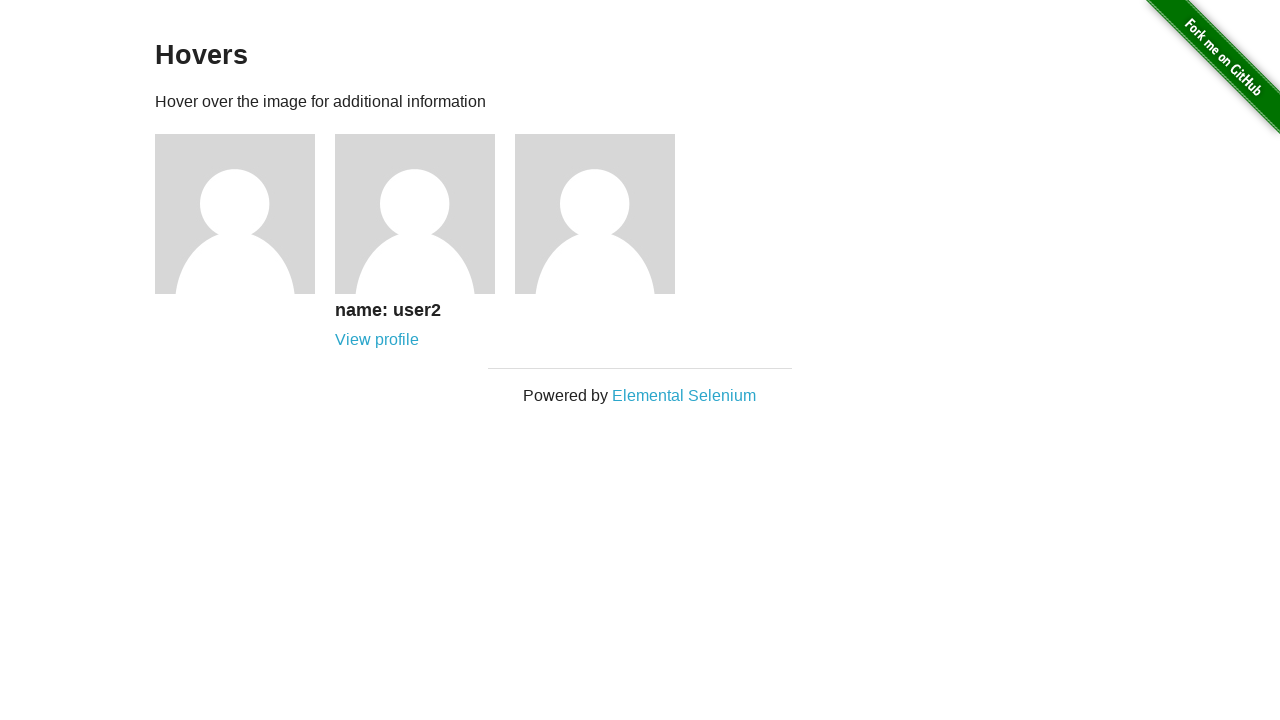

User information for avatar 2 became visible
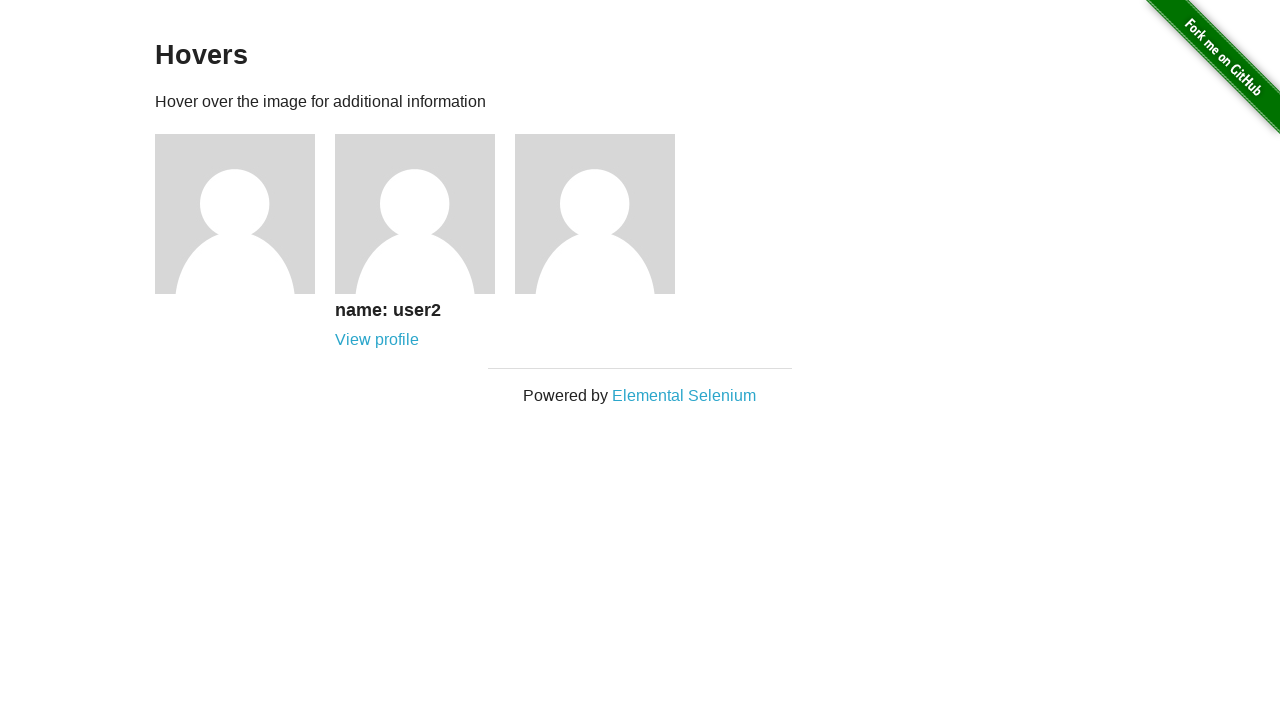

Verified user name for avatar 2: 'name: user2'
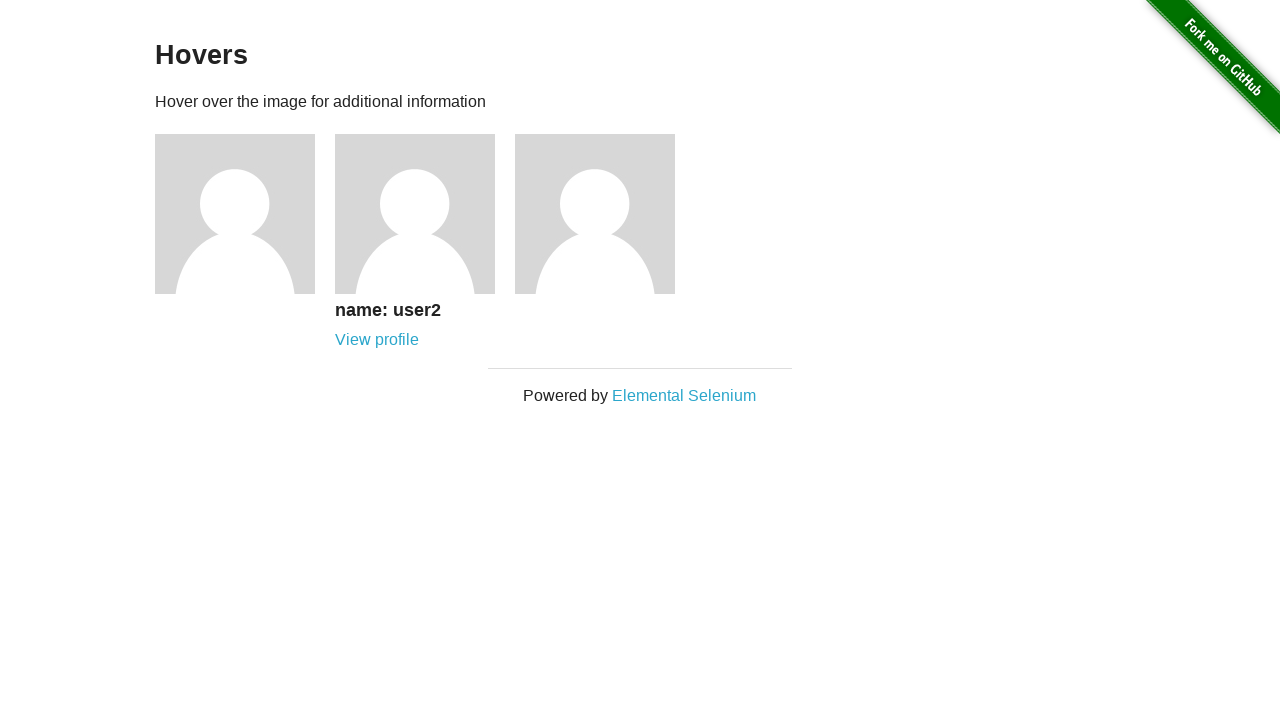

Verified profile link text for avatar 2: 'View profile'
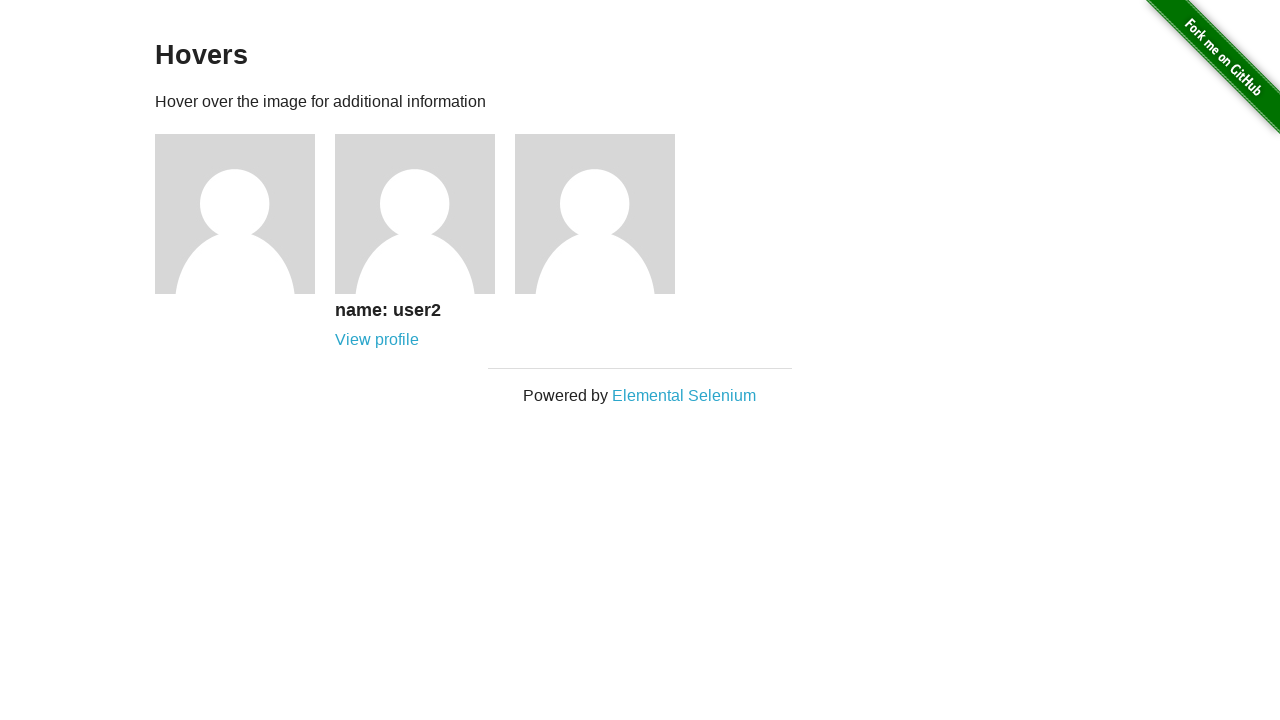

Hovered over user avatar 3 at (595, 214) on div.figure img >> nth=2
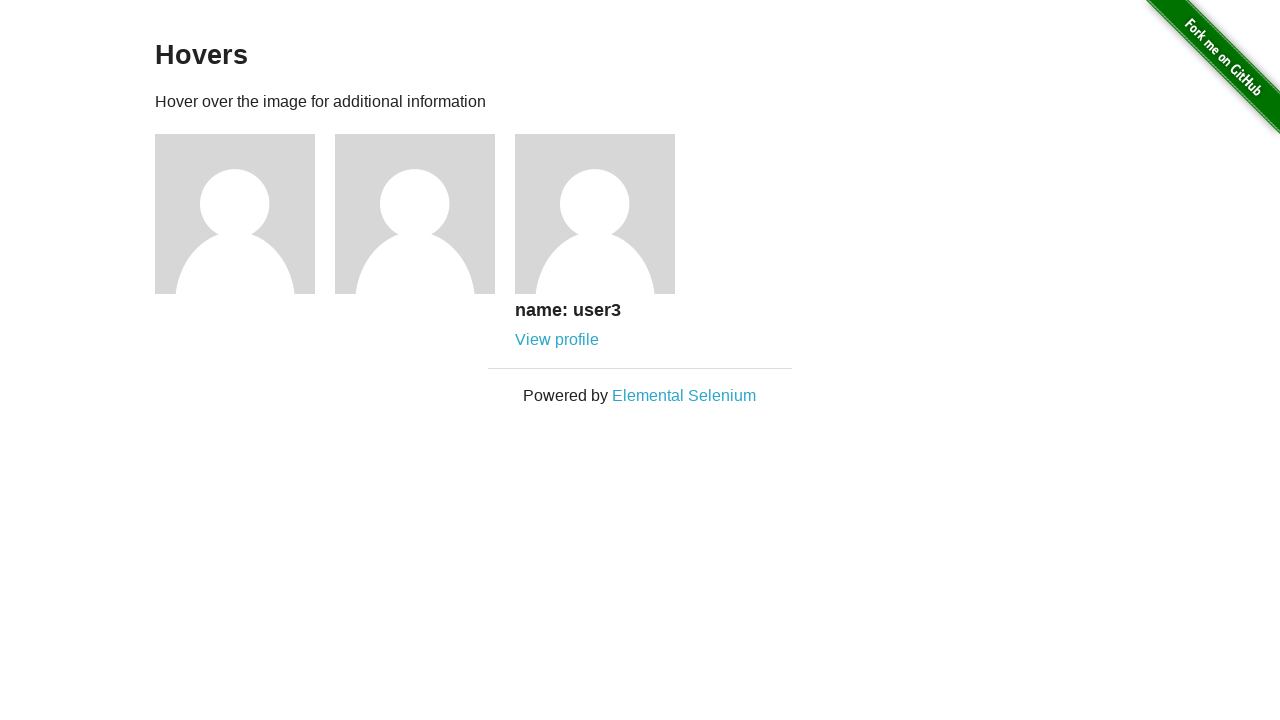

User information for avatar 3 became visible
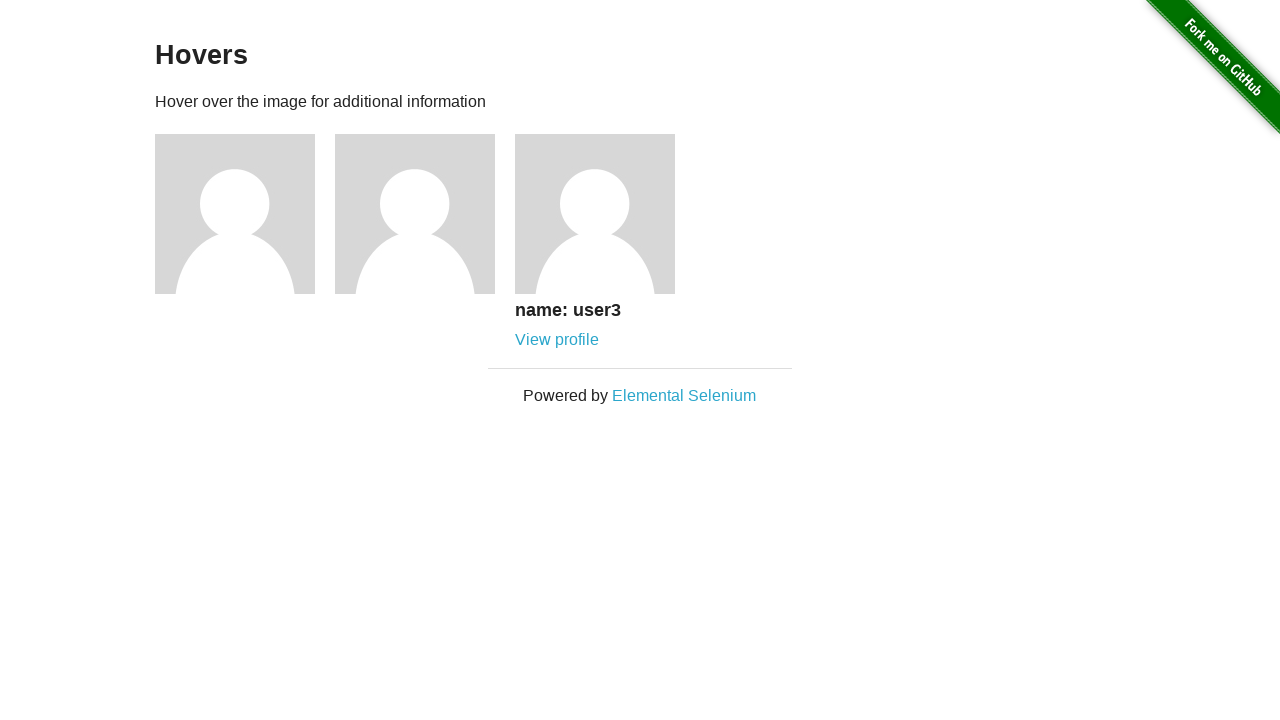

Verified user name for avatar 3: 'name: user3'
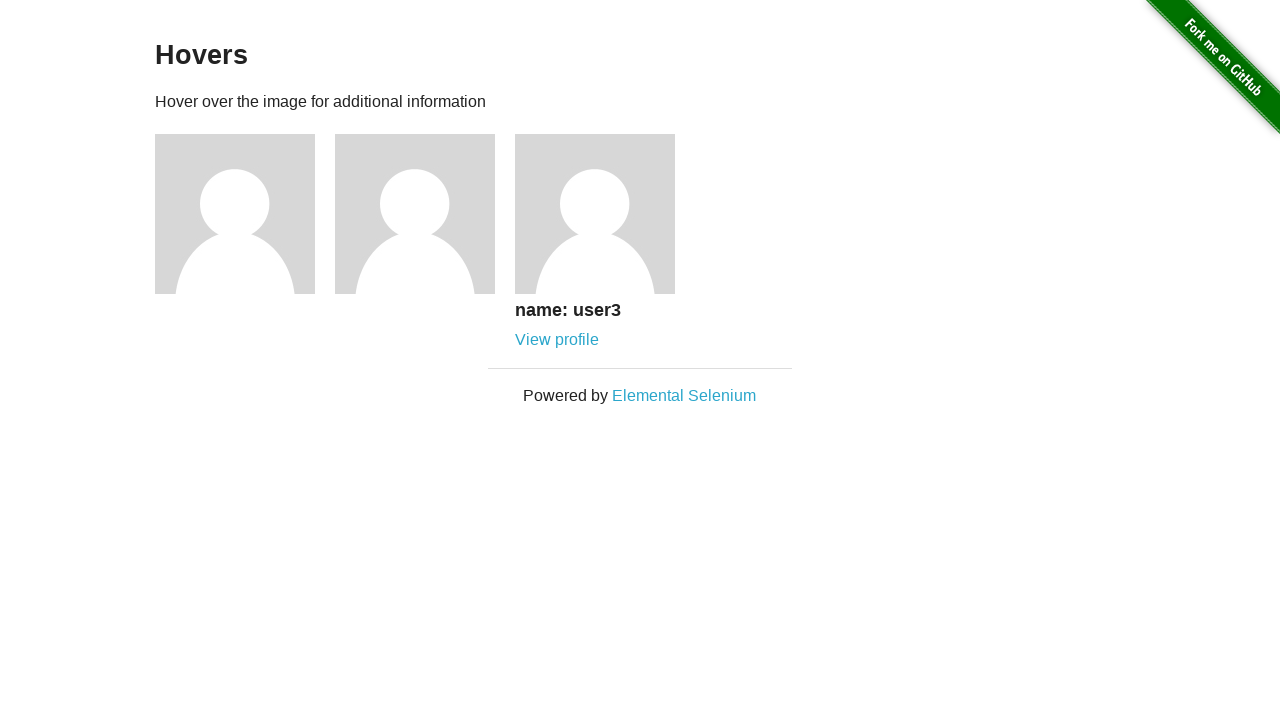

Verified profile link text for avatar 3: 'View profile'
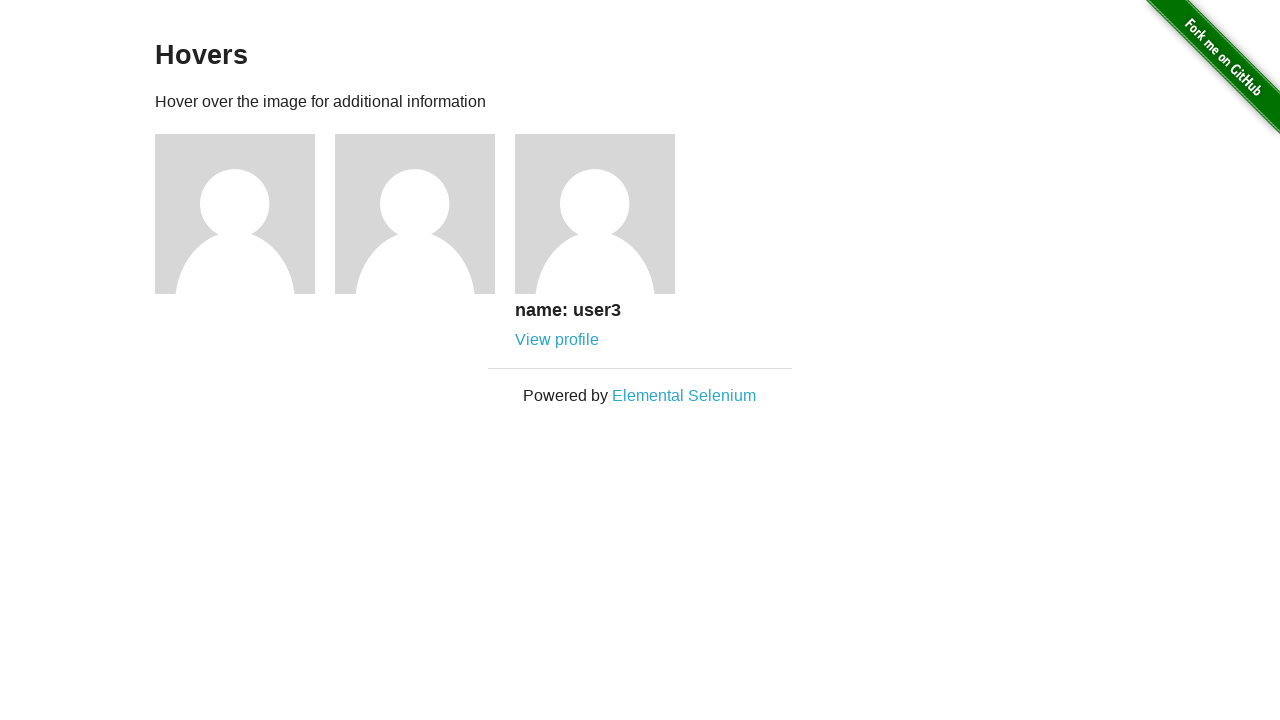

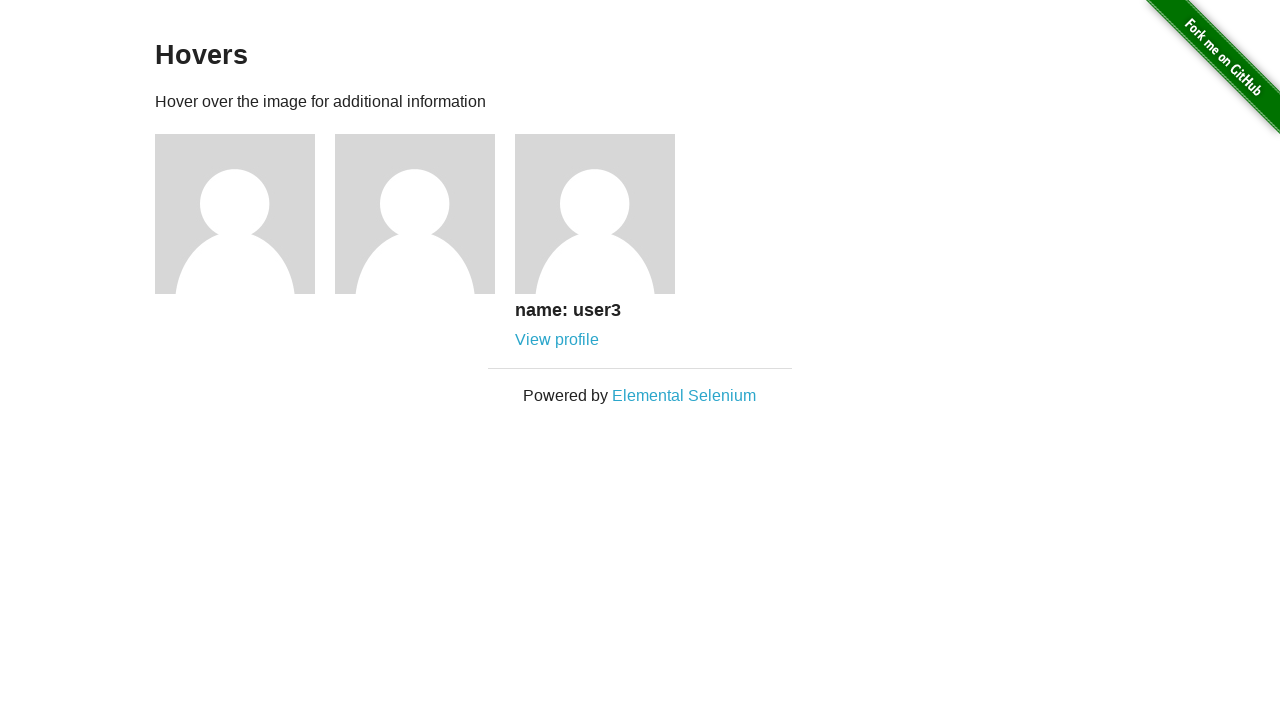